Tests table sorting functionality by clicking on the column header and verifying that vegetables/fruits are sorted alphabetically

Starting URL: https://rahulshettyacademy.com/seleniumPractise/#/offers

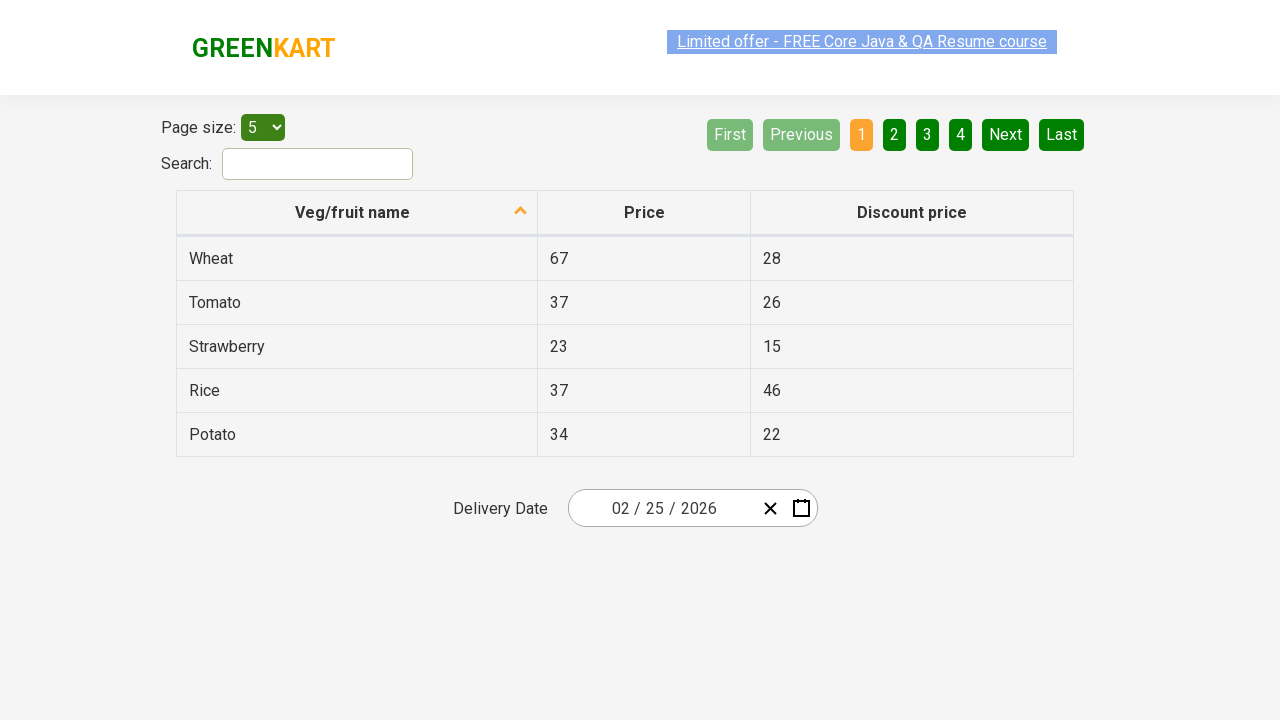

Clicked on Veg/fruit name column header to sort at (353, 212) on xpath=//span[text() = 'Veg/fruit name']
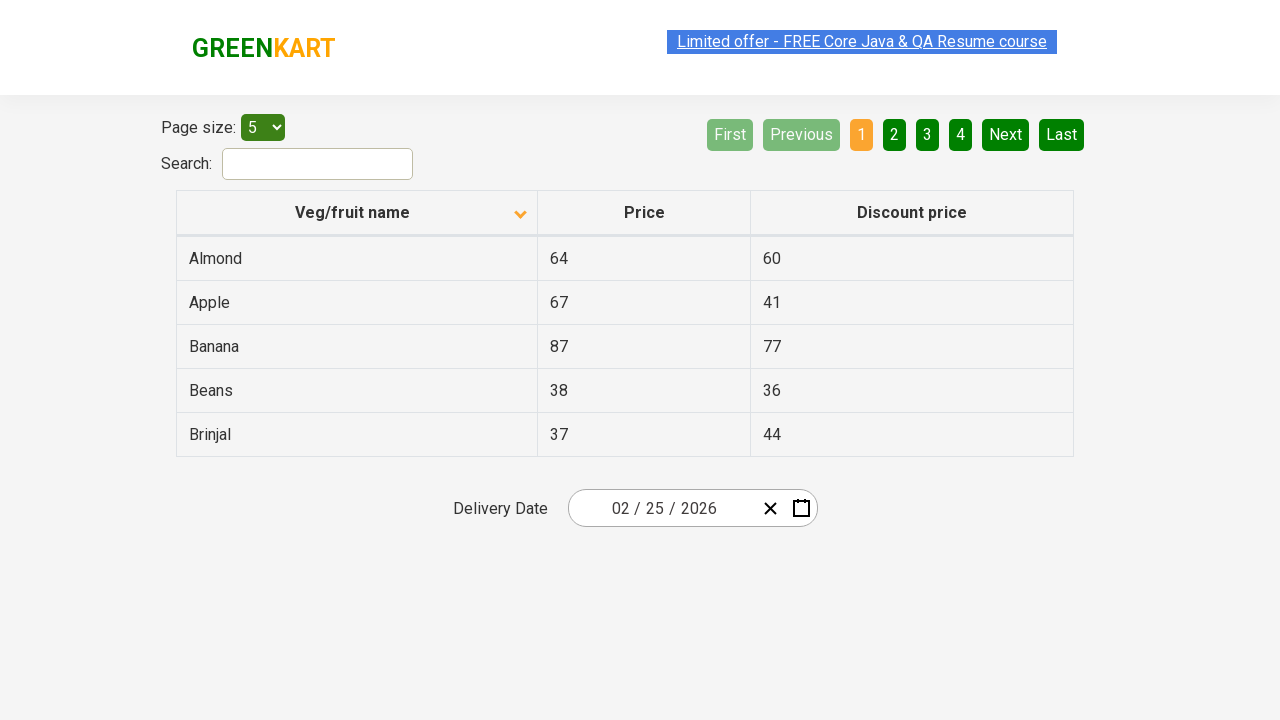

Waited for table sorting animation to complete
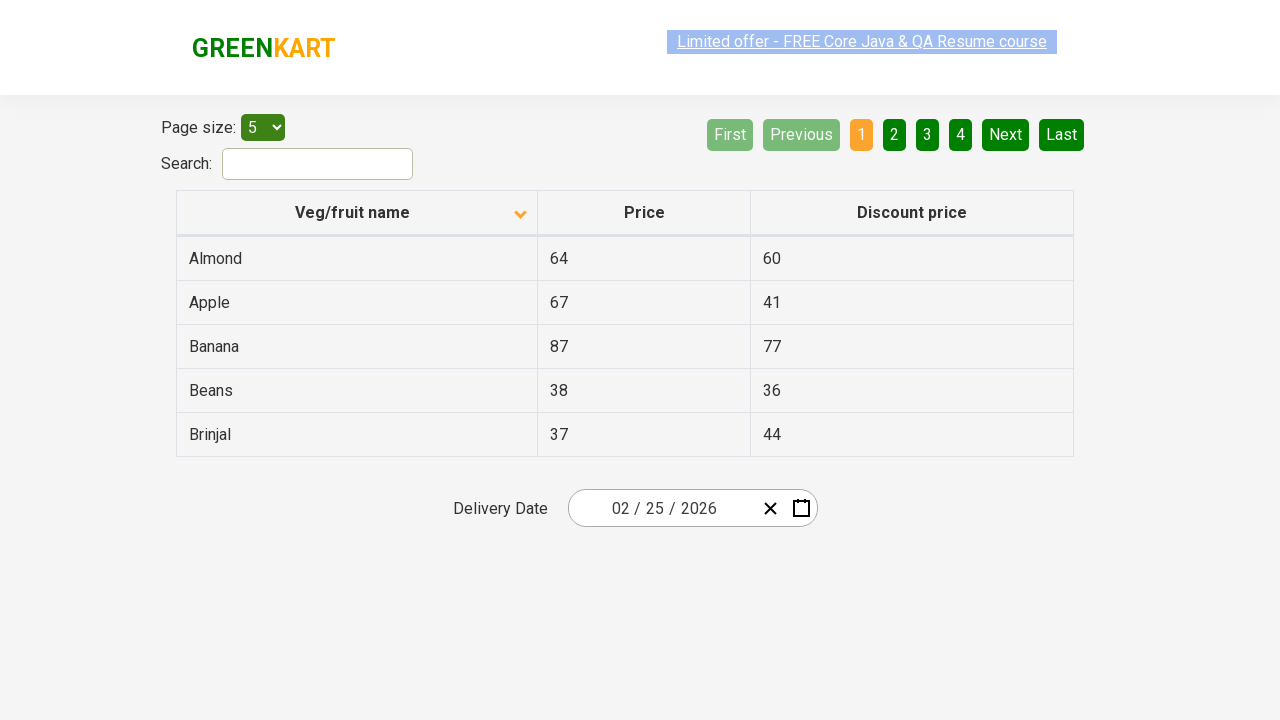

Retrieved all vegetable/fruit names from first column
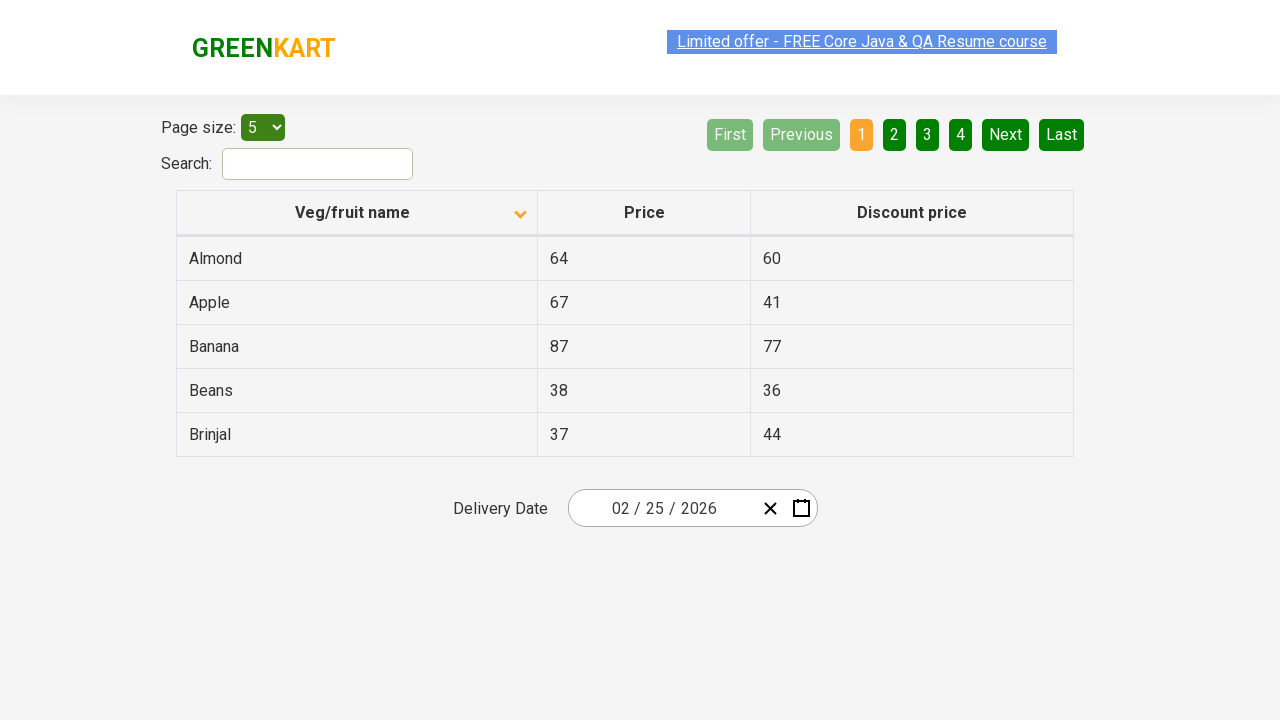

Extracted 5 vegetable/fruit names from table
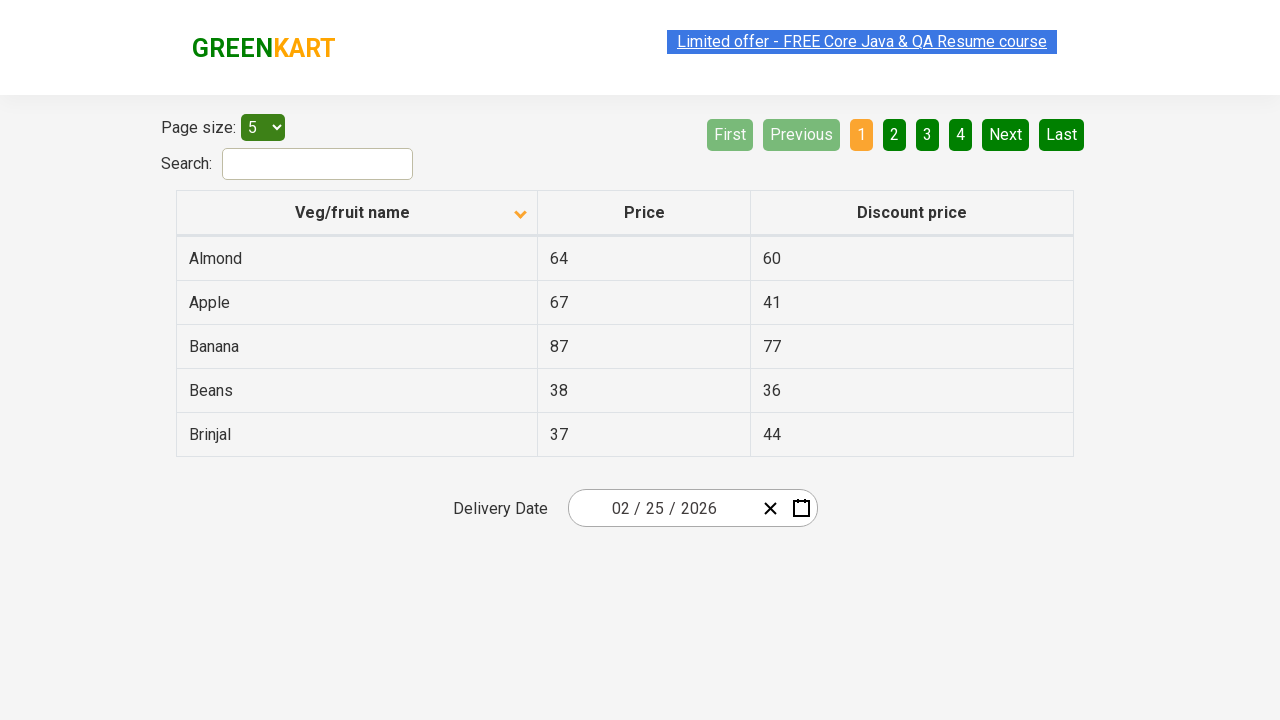

Created alphabetically sorted reference list
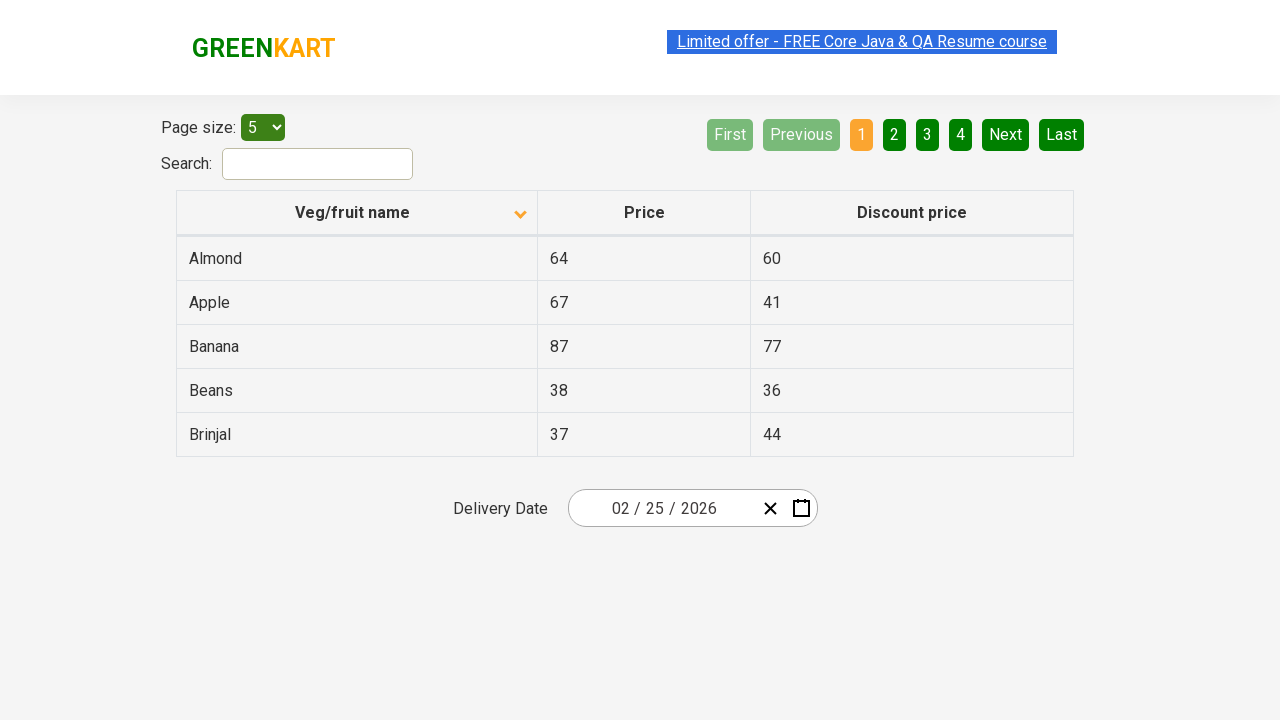

Verified that vegetables/fruits are sorted alphabetically
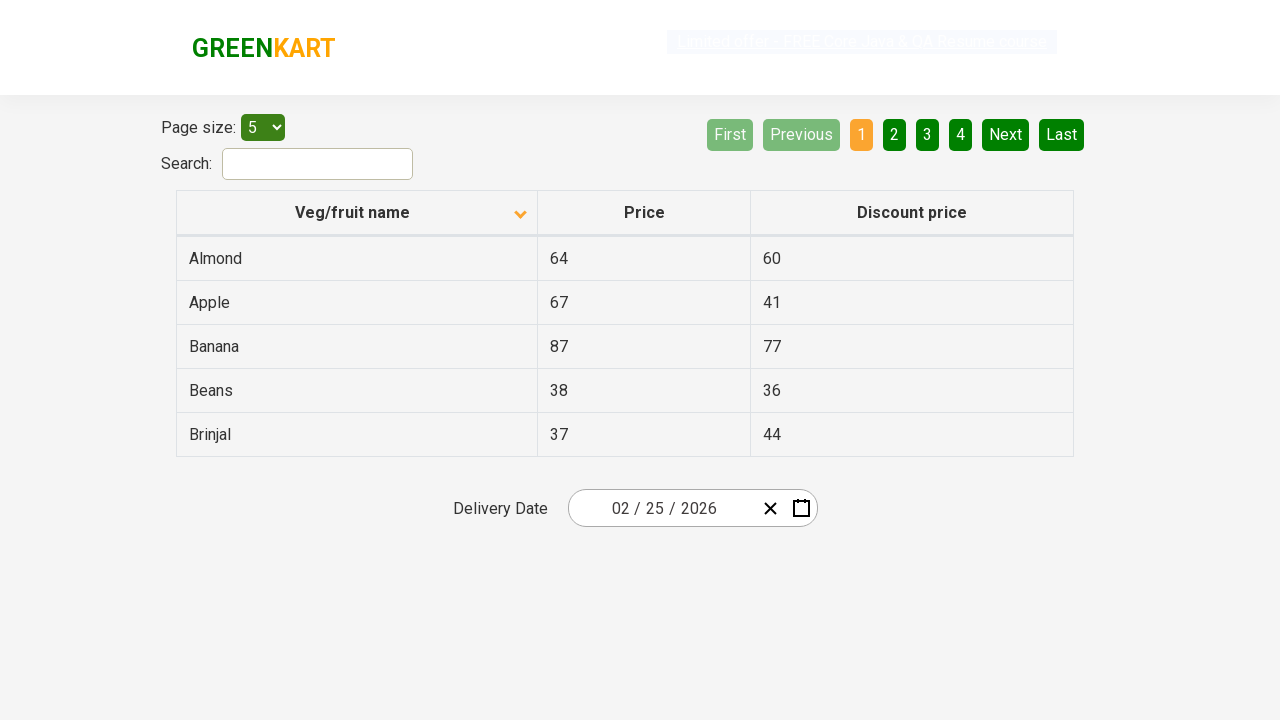

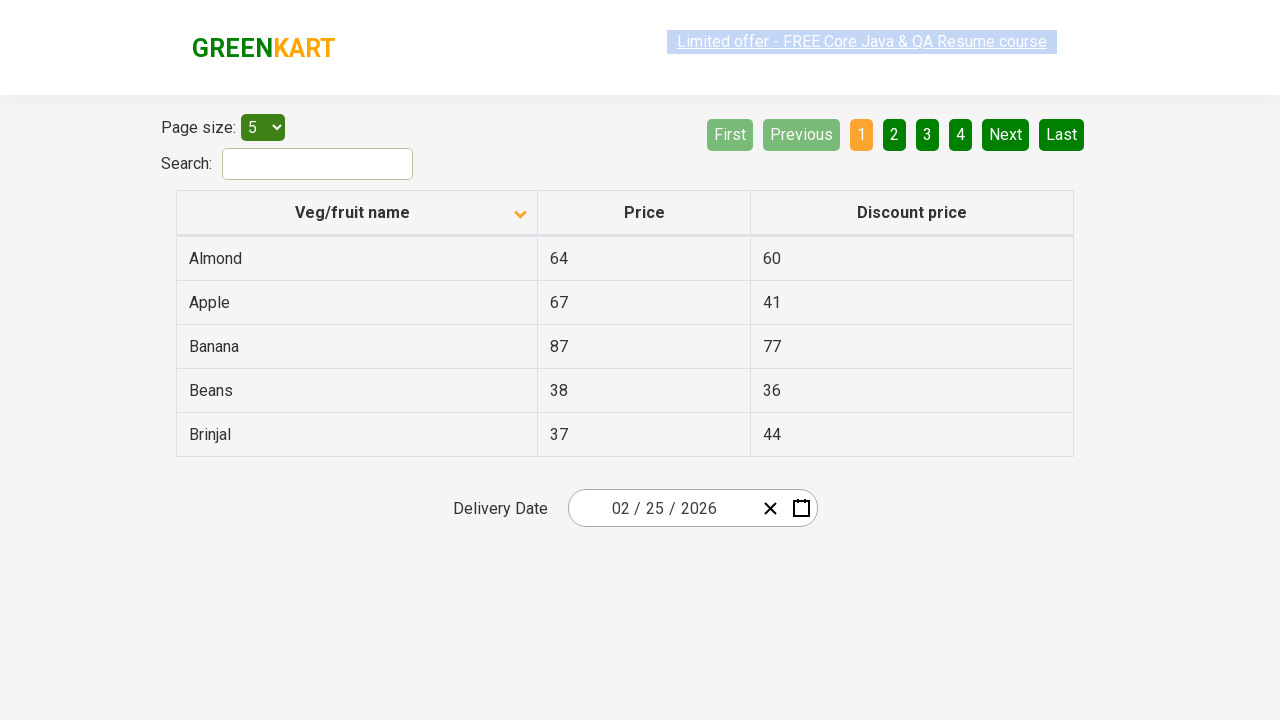